Tests basic navigation by loading the homepage and clicking the About Us link to navigate to the about page.

Starting URL: https://v1.training-support.net

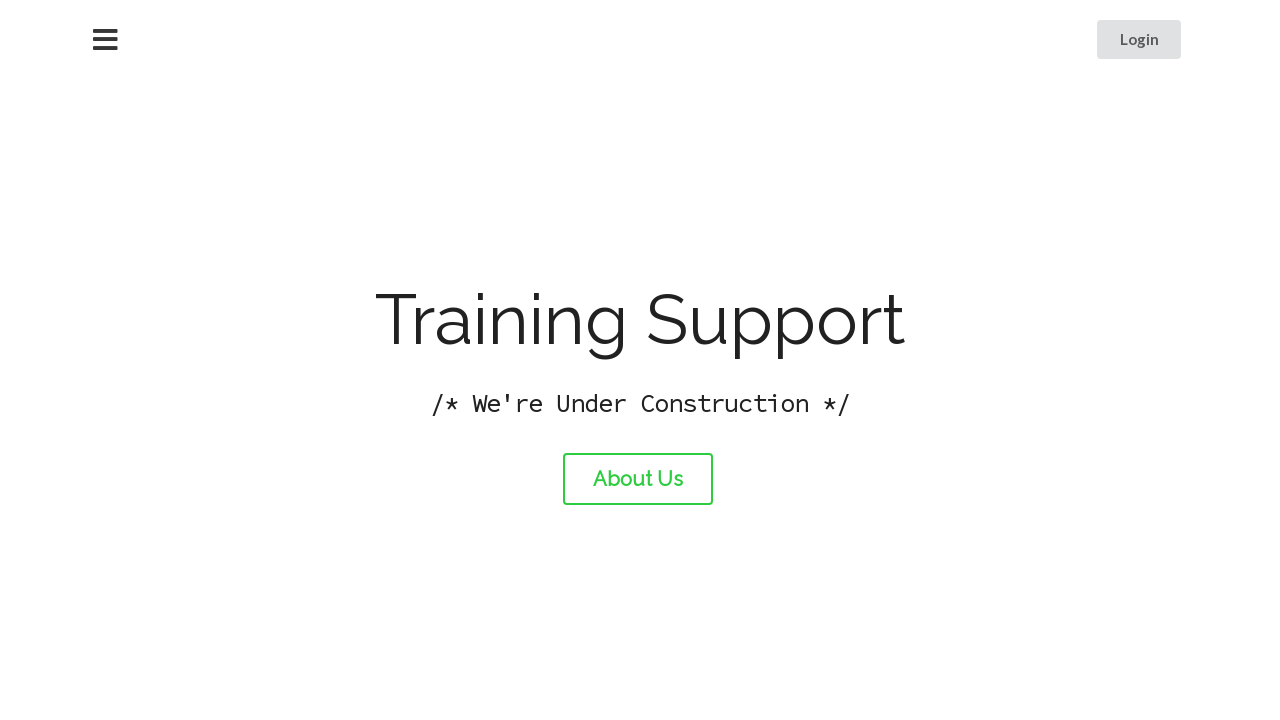

Navigated to homepage at https://v1.training-support.net
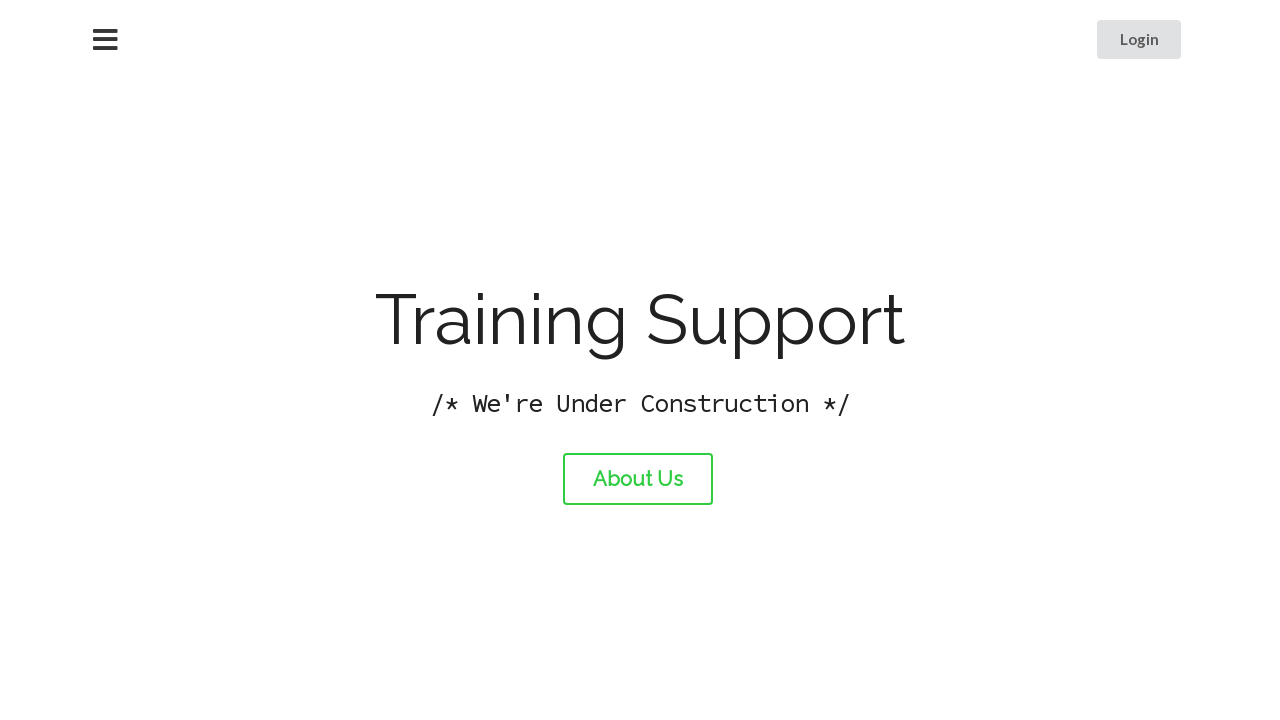

Clicked About Us link at (638, 479) on #about-link
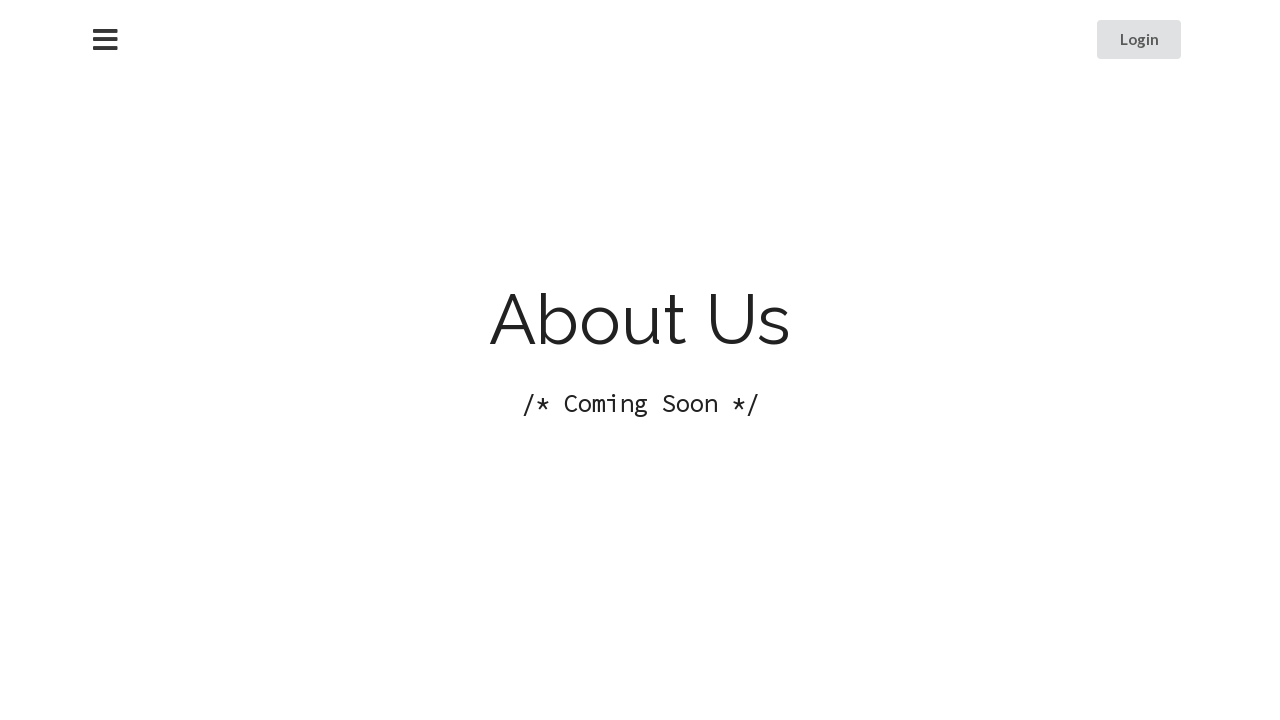

About page loaded successfully
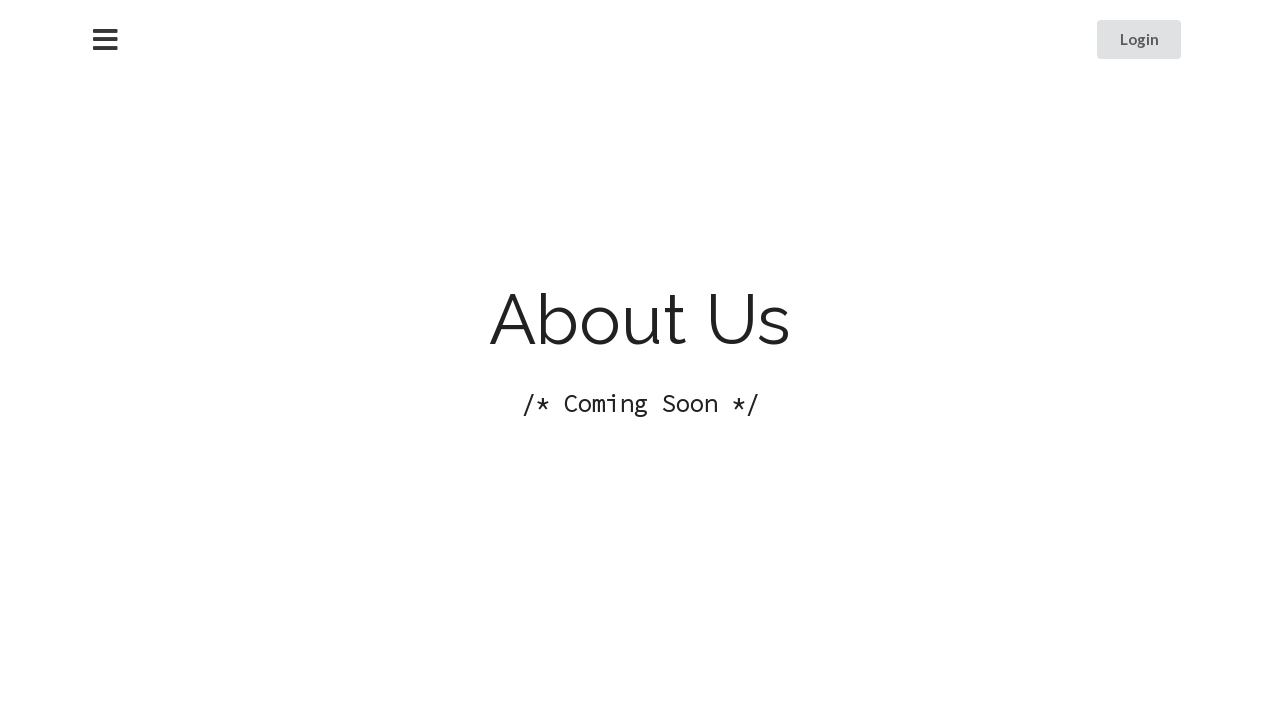

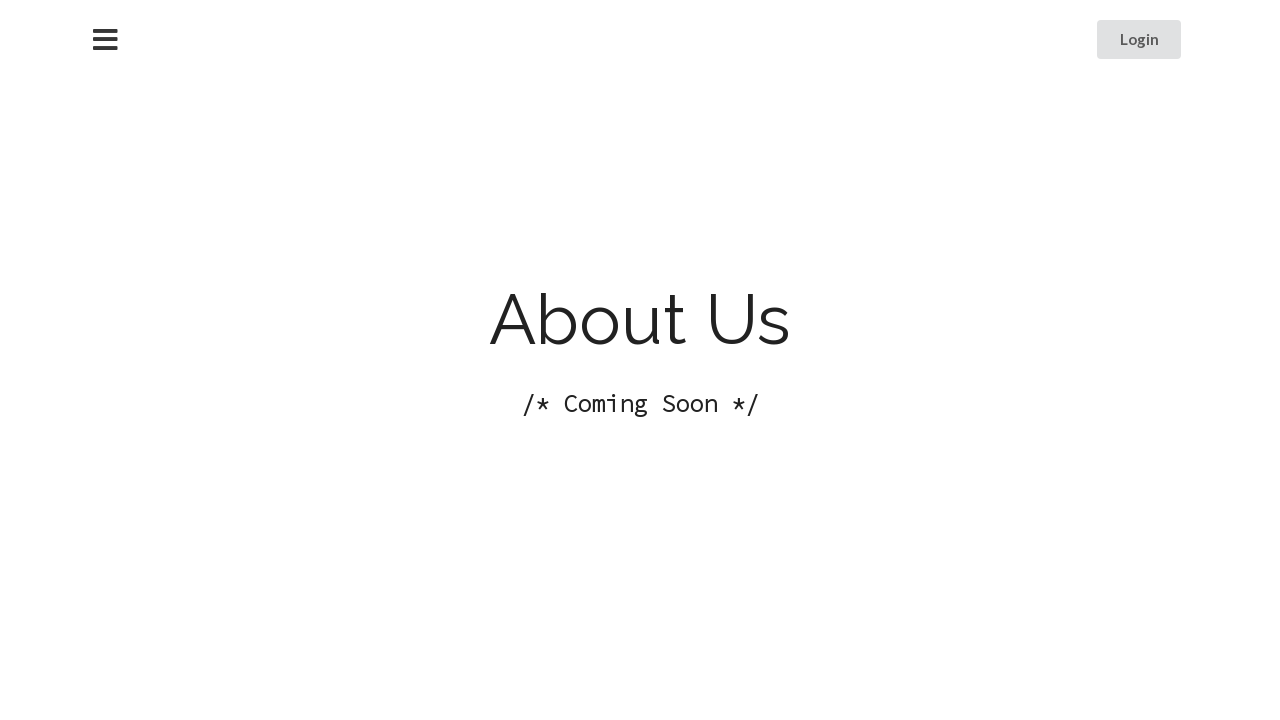